Fills in book and movie title fields on a test page form

Starting URL: https://programautomatycy.pl/test-page/

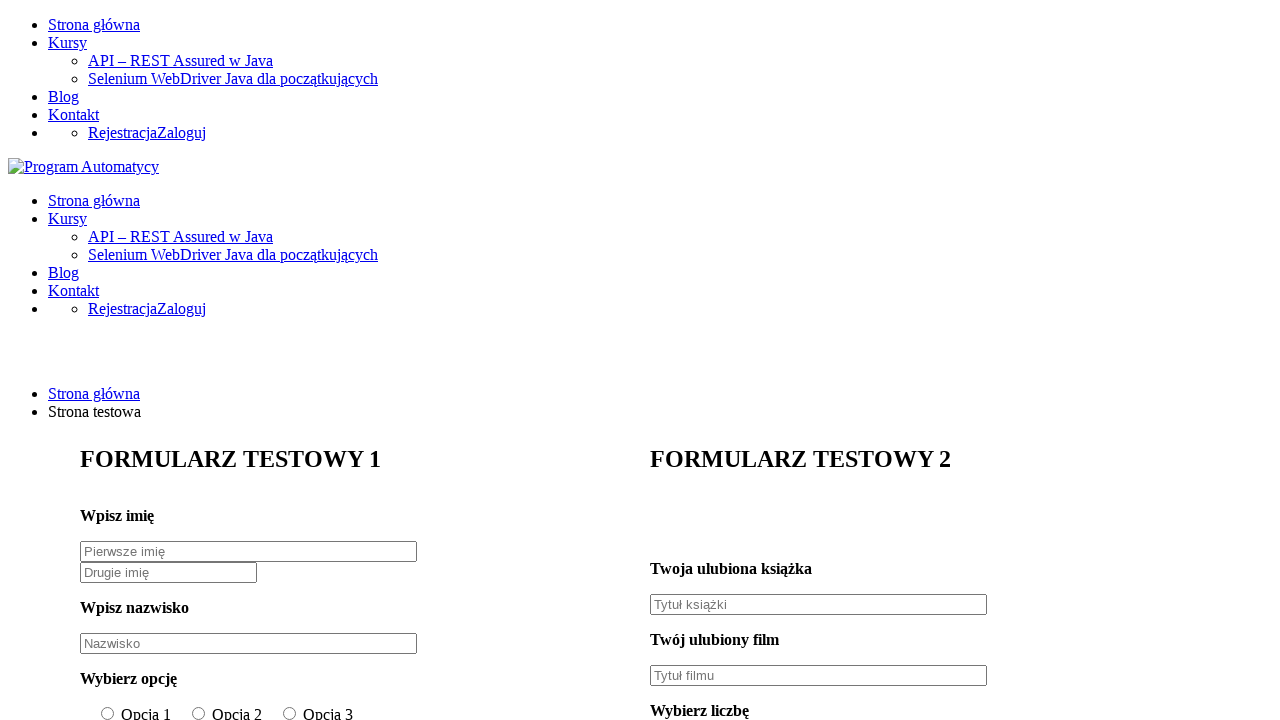

Filled book title field with 'Wiedźmin' on #book-text
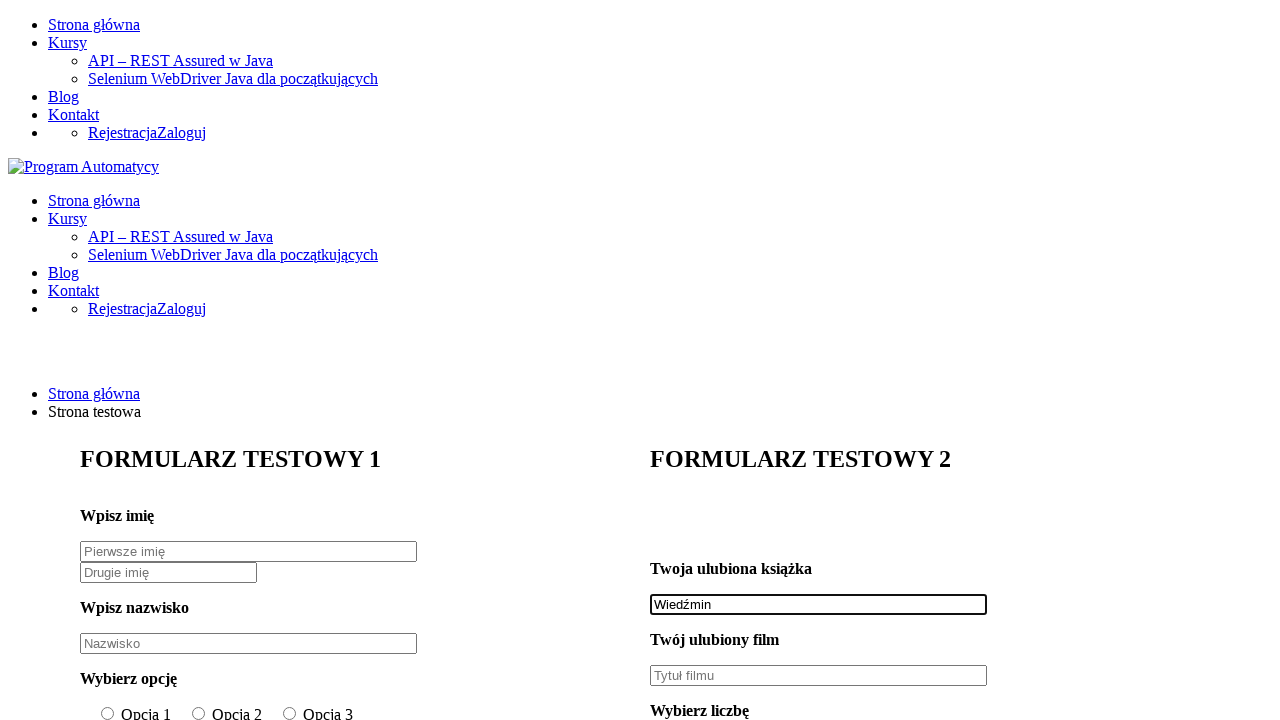

Filled movie title field with 'Nietykalni' on input[name='your-movie']
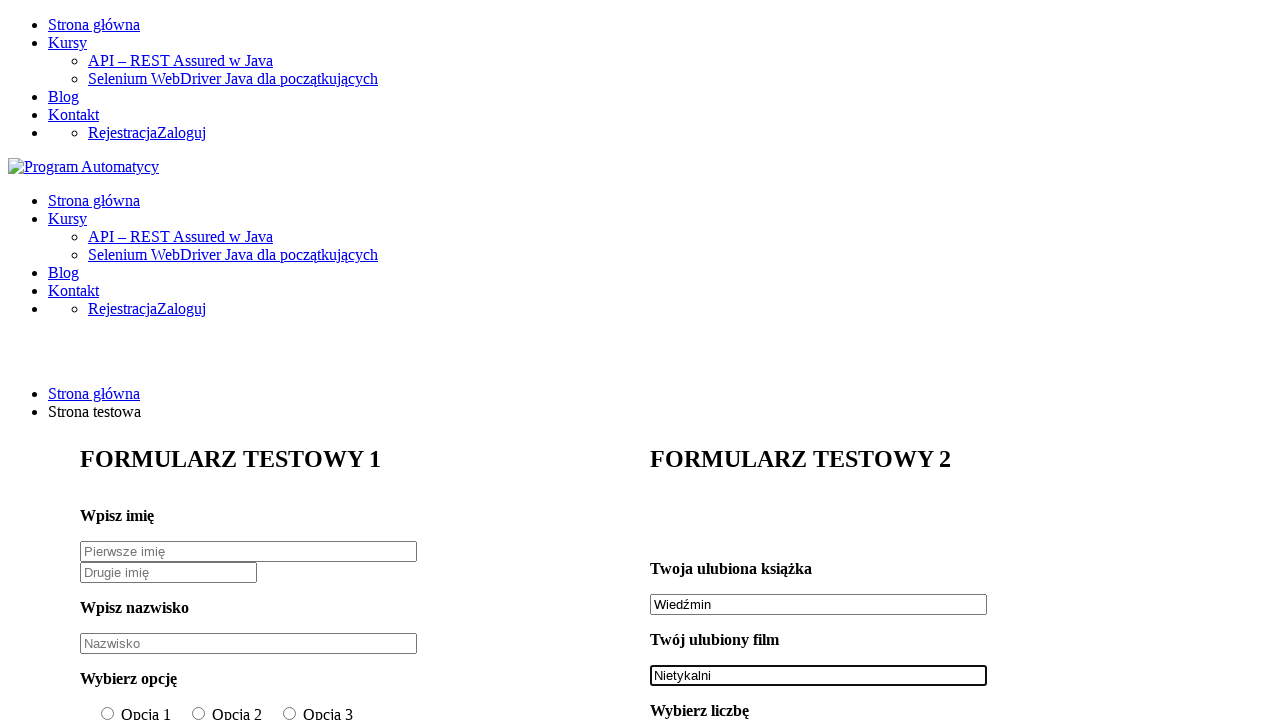

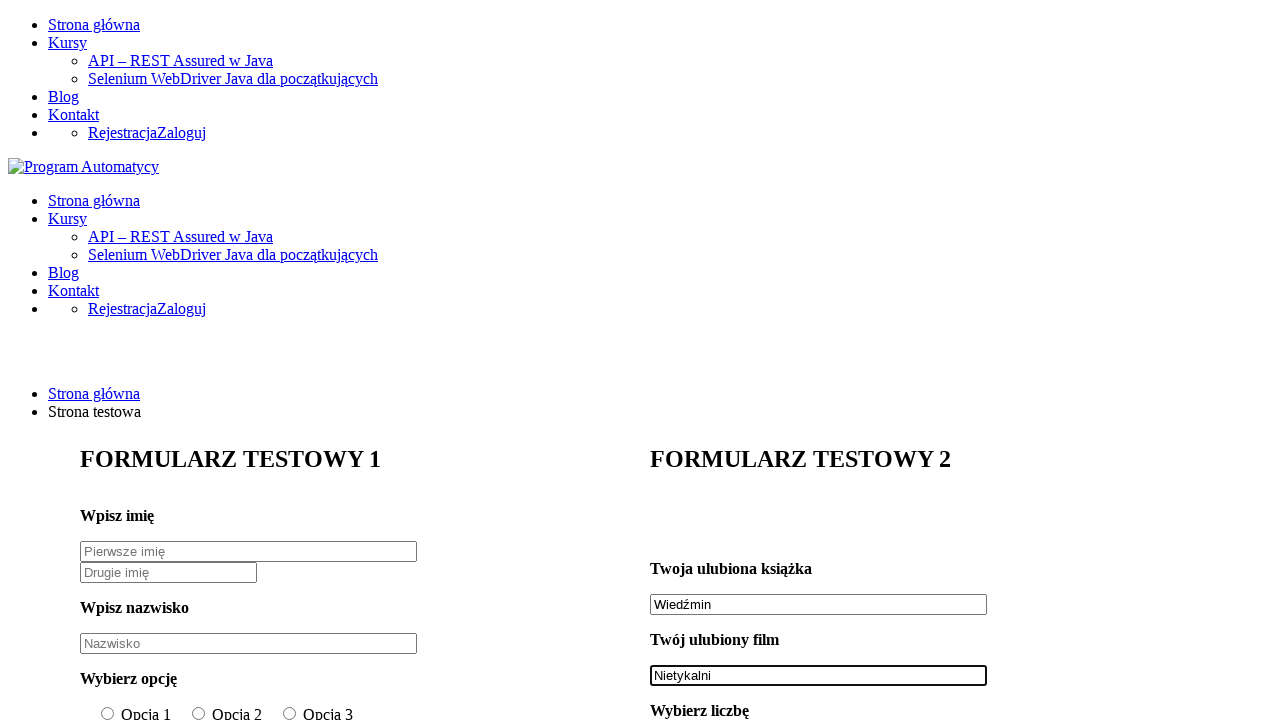